Tests DuckDuckGo password generator by generating an 8 character password

Starting URL: https://duckduckgo.com

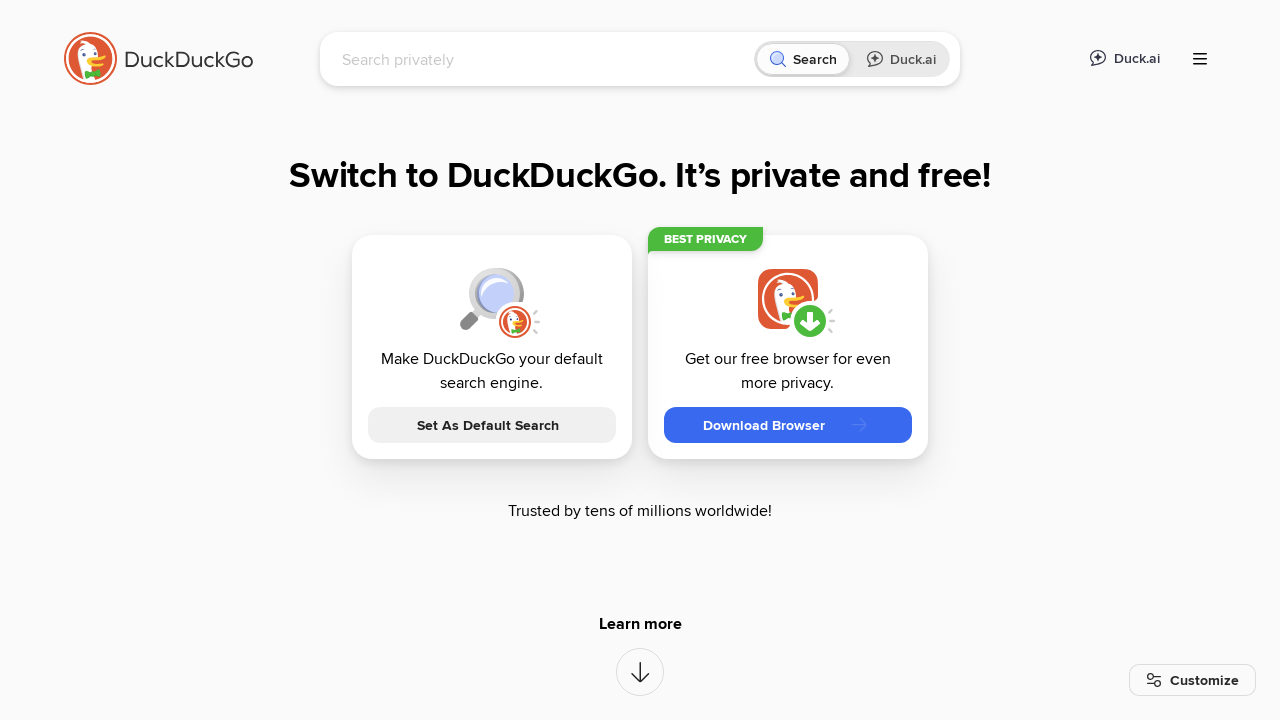

Filled search field with 'password 8' query on input[name="q"]
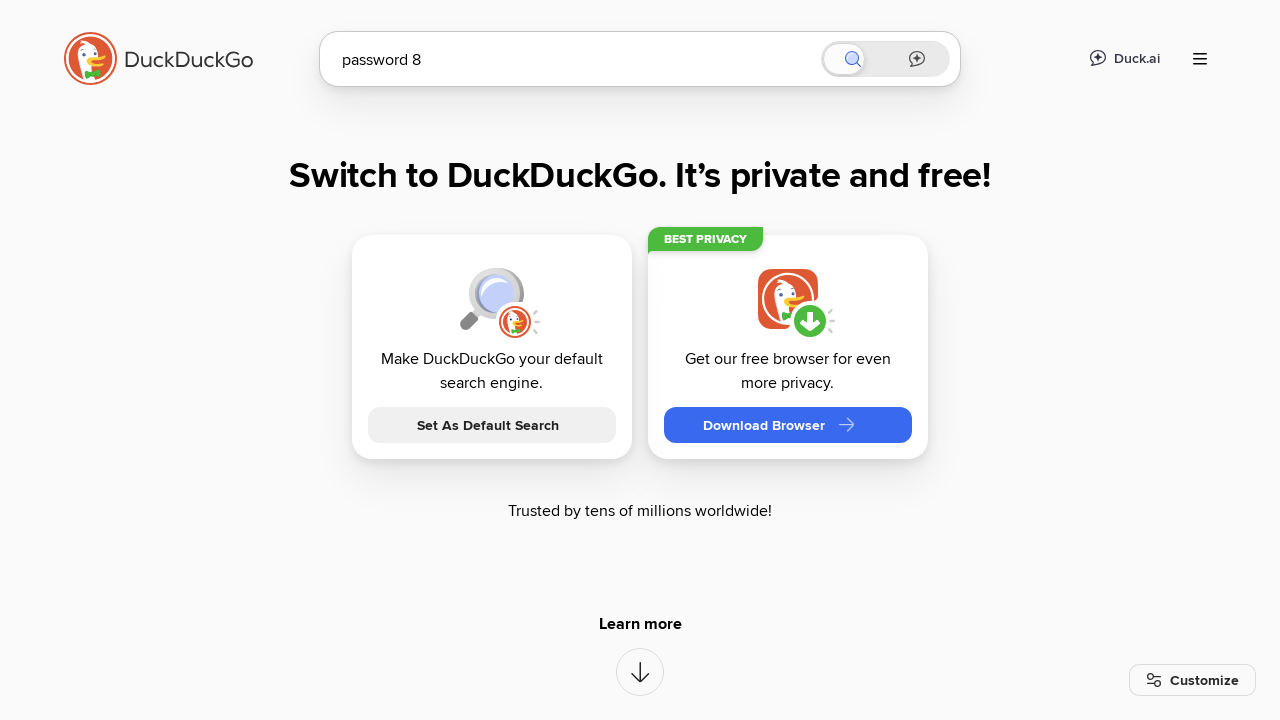

Clicked submit button to search for password generator at (904, 422) on button[type="submit"]
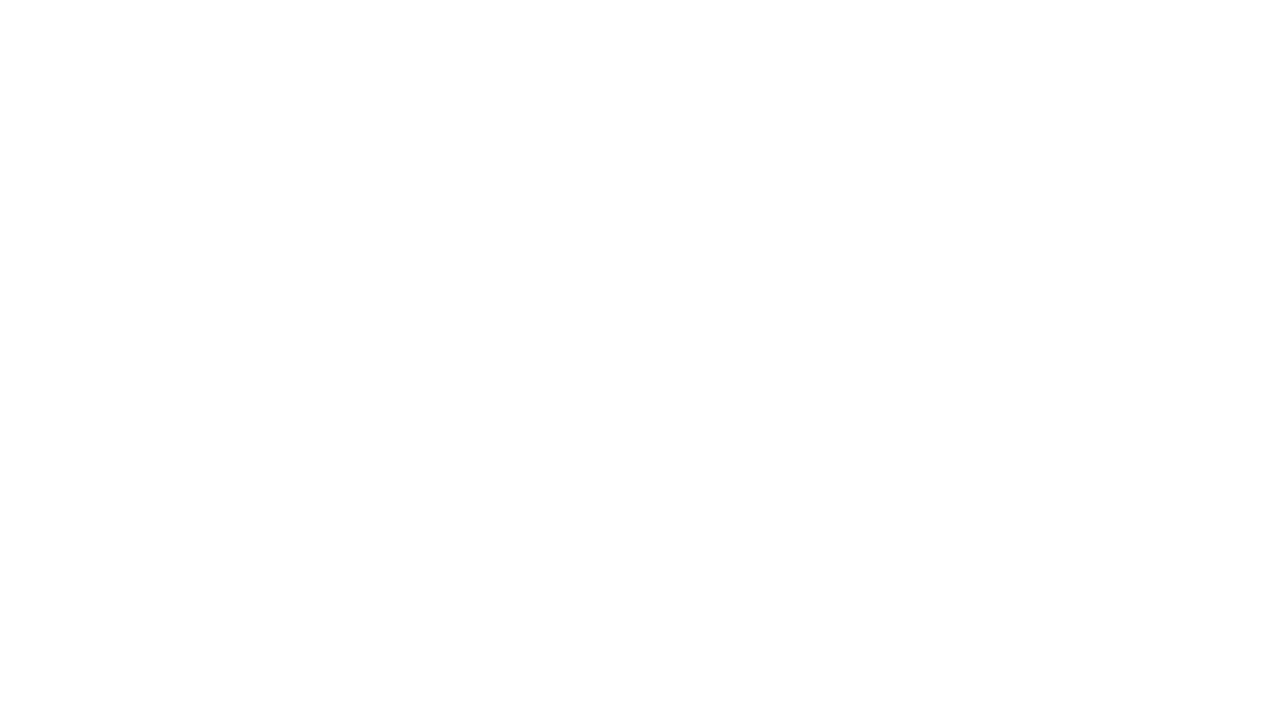

Password generator result loaded
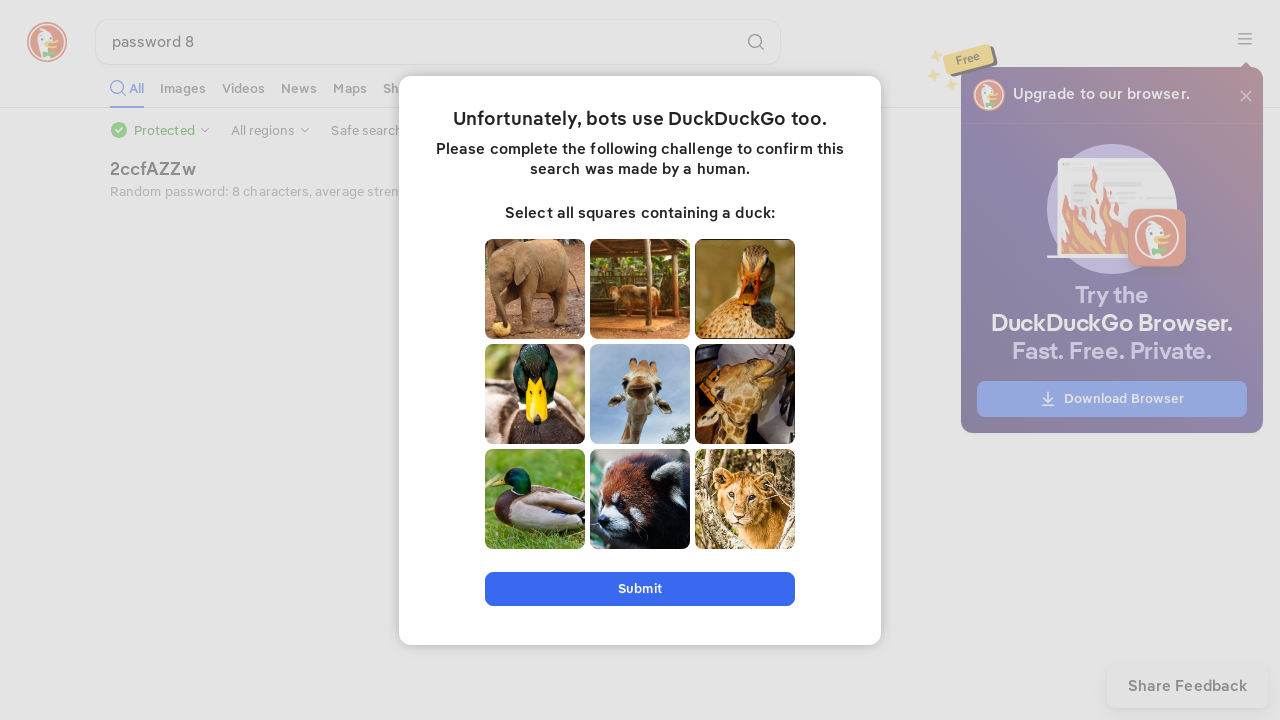

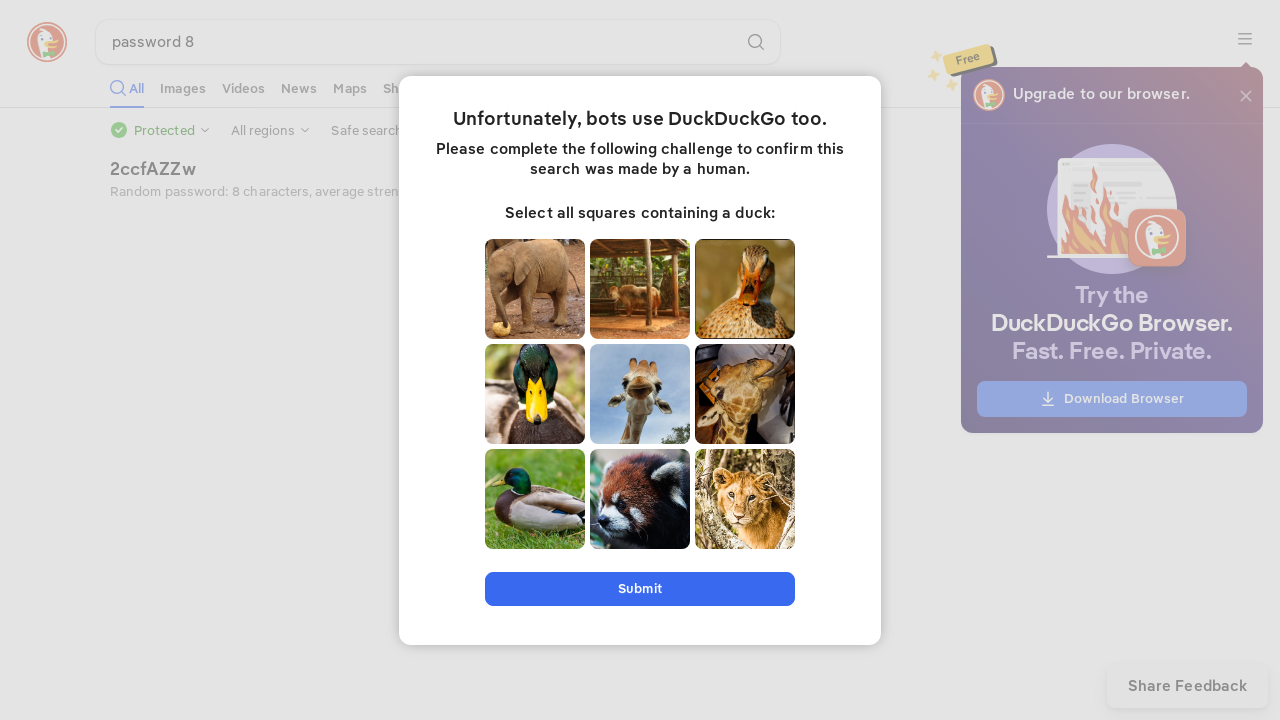